Solves a math captcha by calculating a formula based on a displayed value, then fills the answer and selects checkbox and radio button options before submitting

Starting URL: https://suninjuly.github.io/math.html

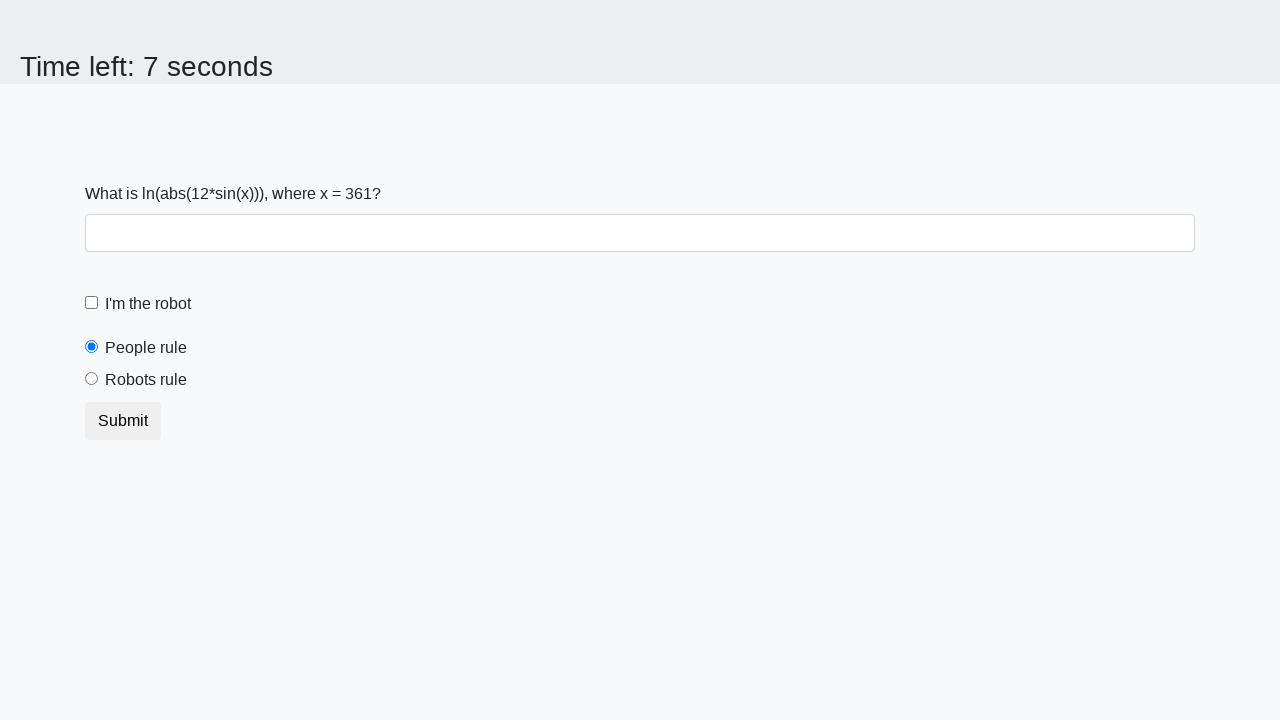

Retrieved the math value from the page
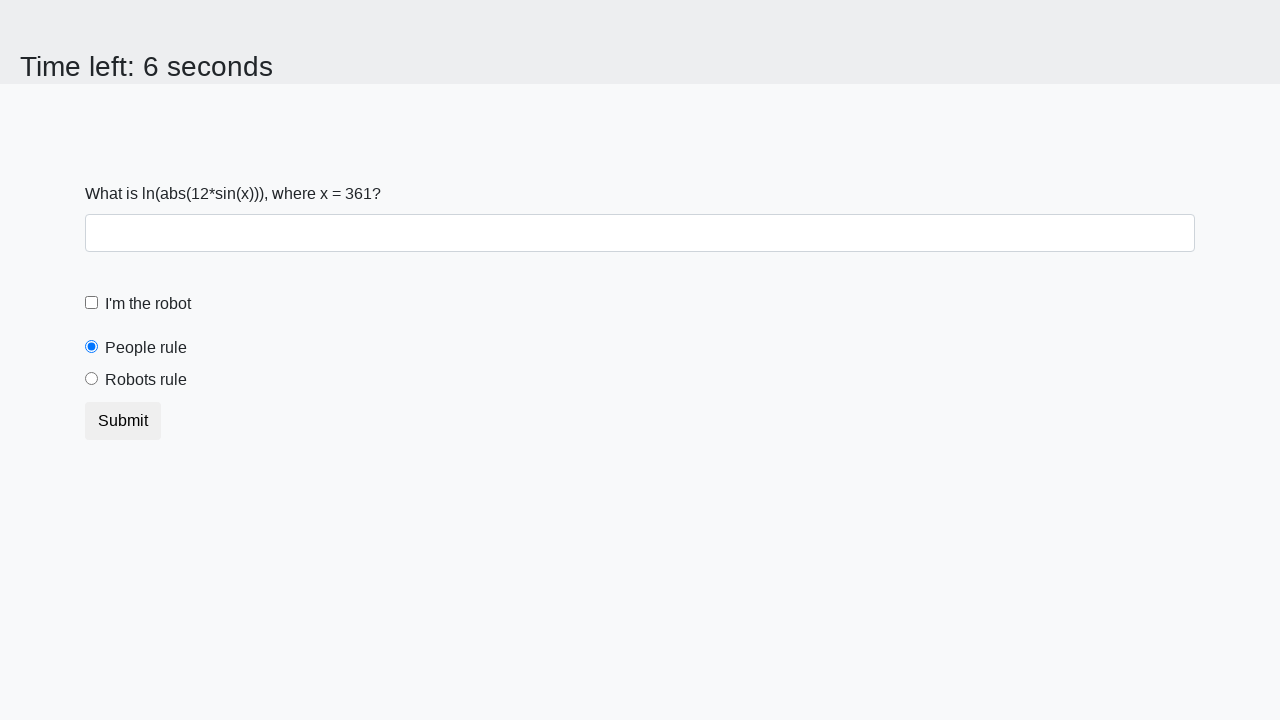

Calculated the math formula result: 1.2097476932050863
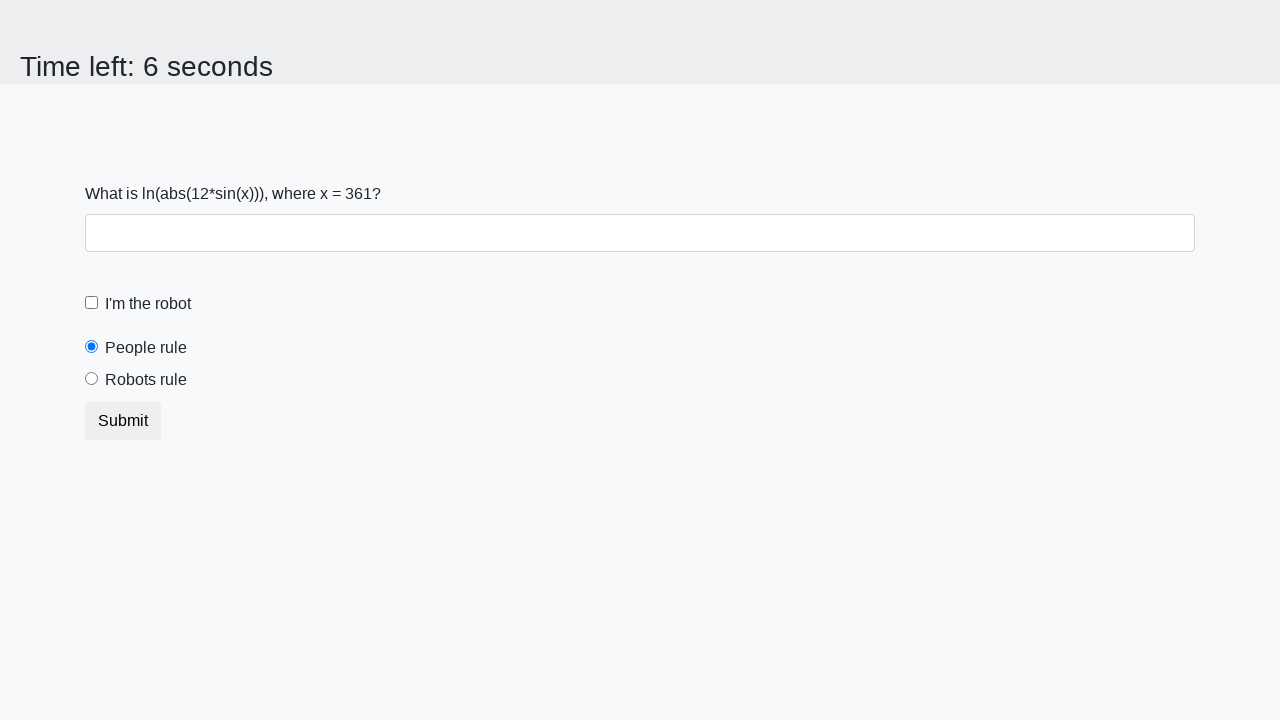

Filled the answer field with calculated result on #answer
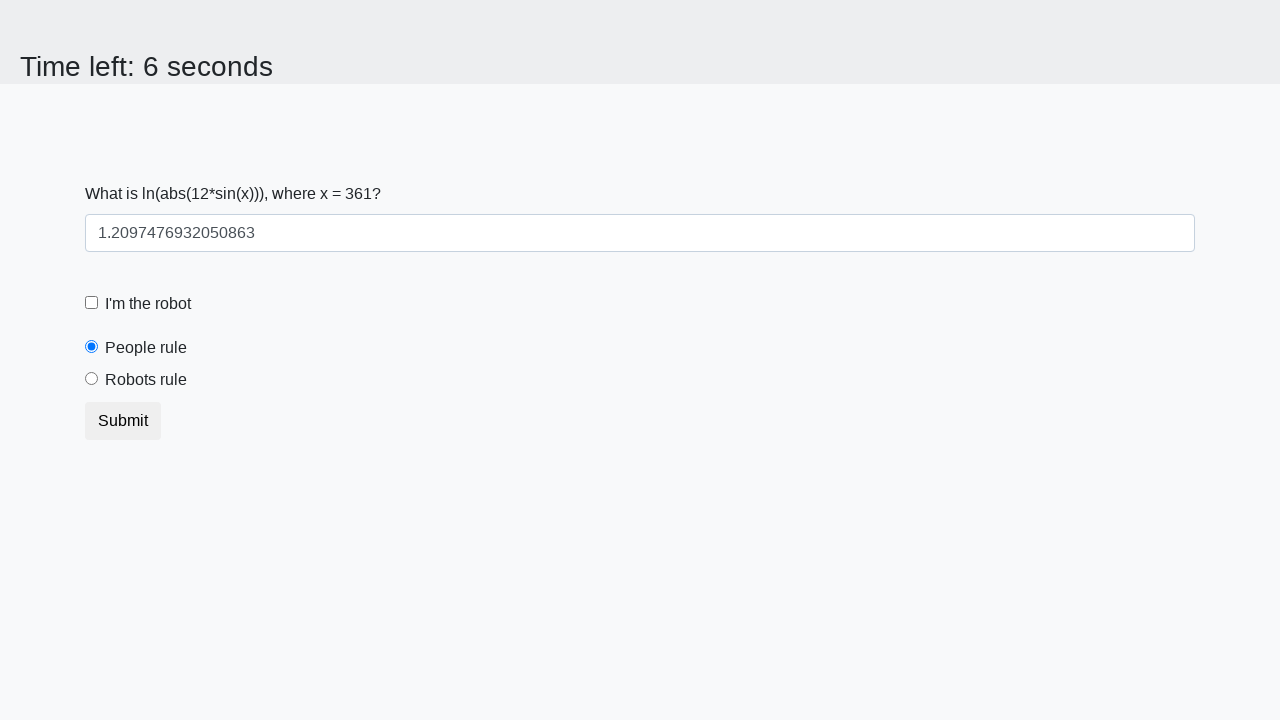

Clicked the checkbox option at (92, 303) on [type='checkbox']
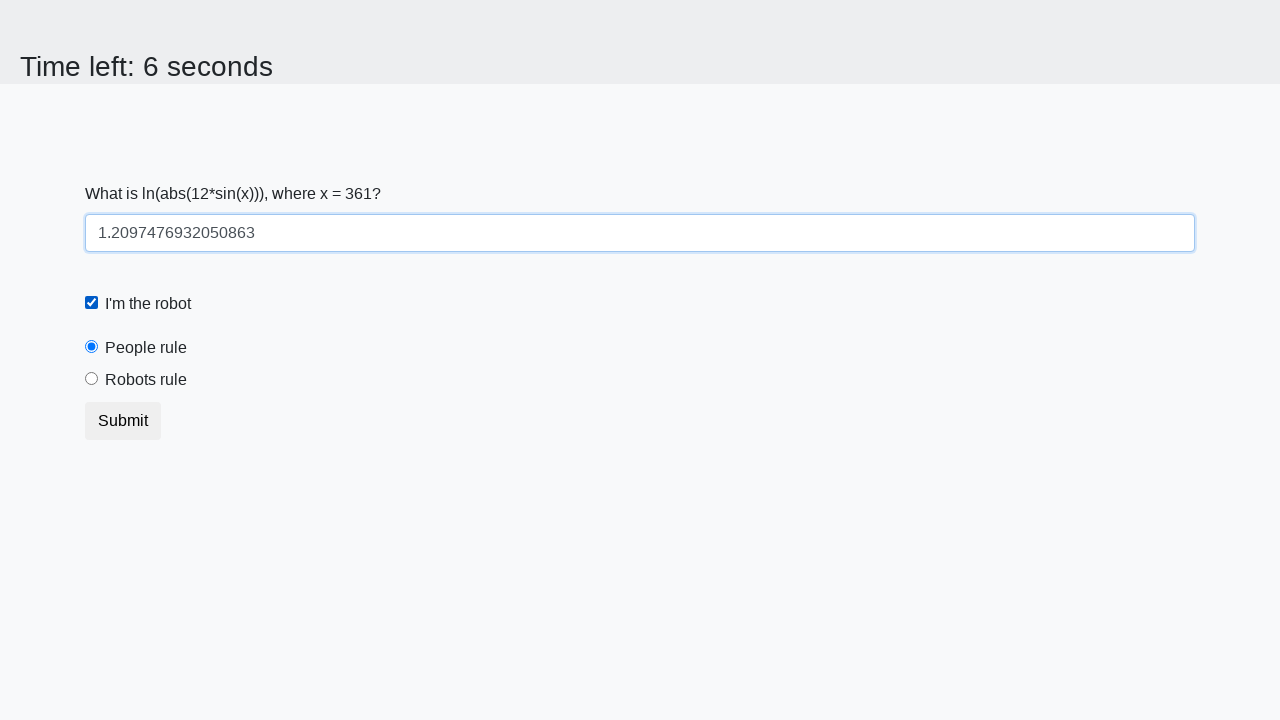

Clicked the 'robots rule' radio button at (92, 379) on #robotsRule
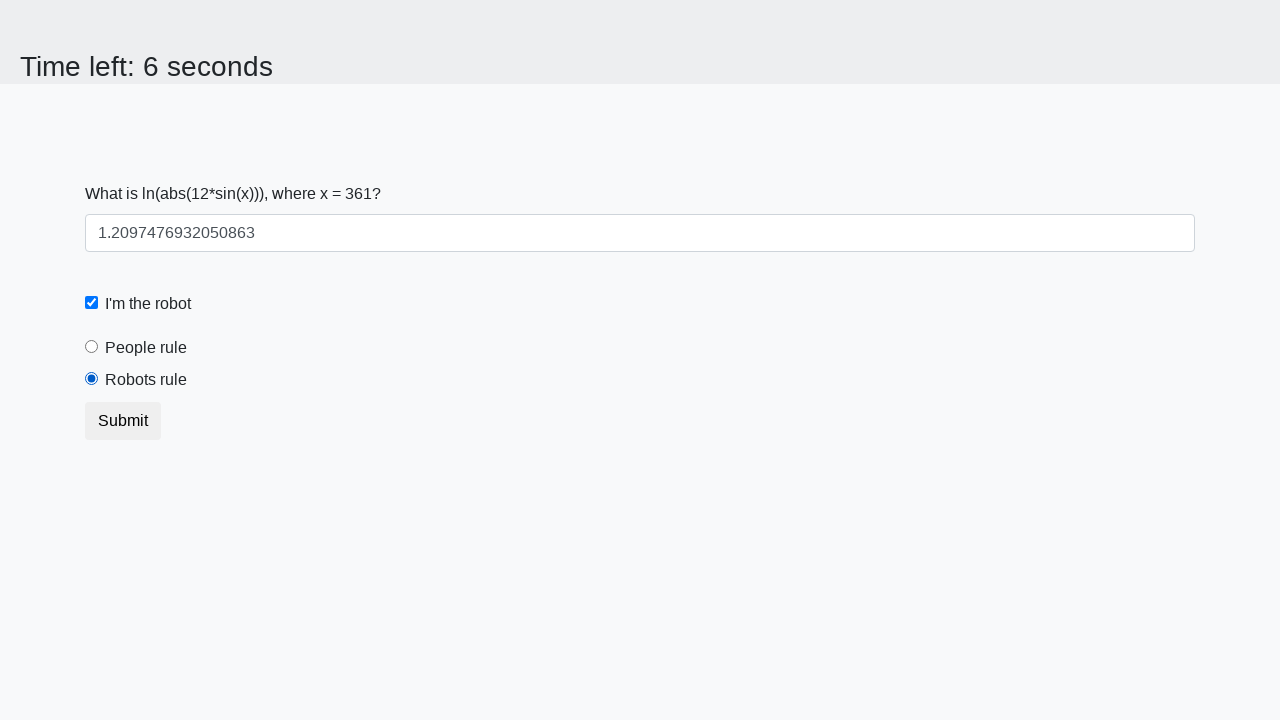

Clicked the submit button at (123, 421) on button.btn
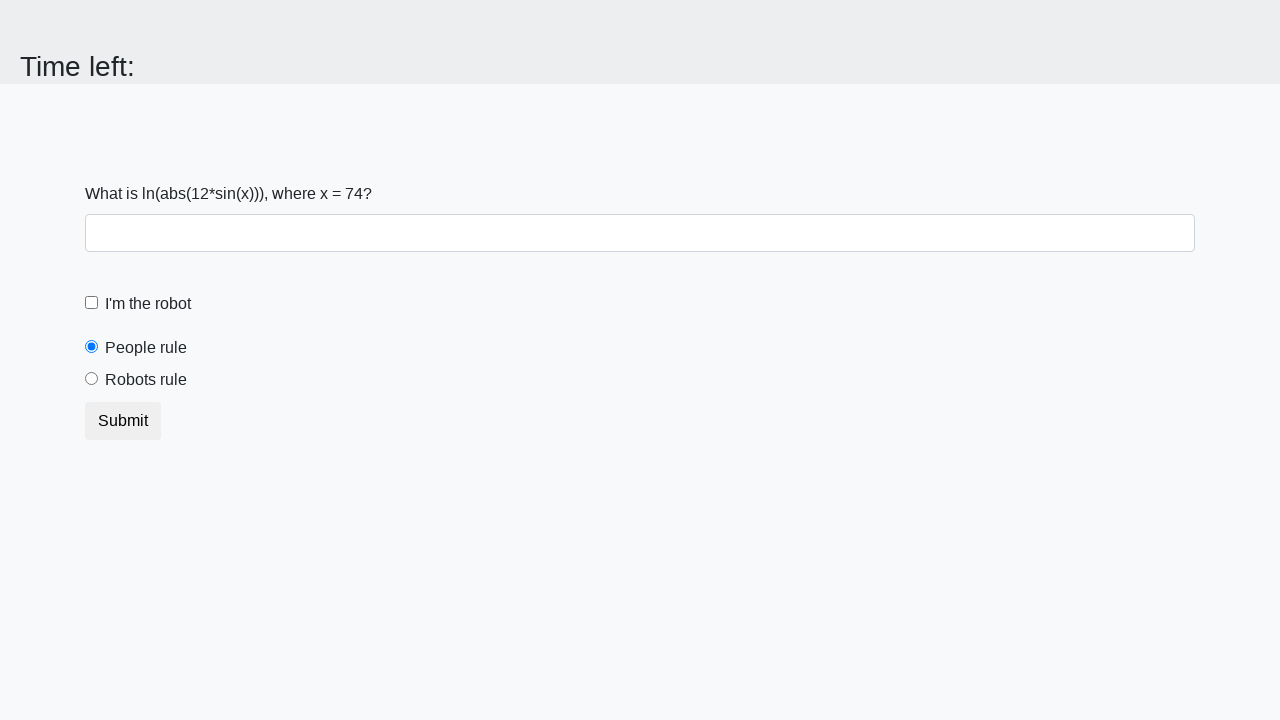

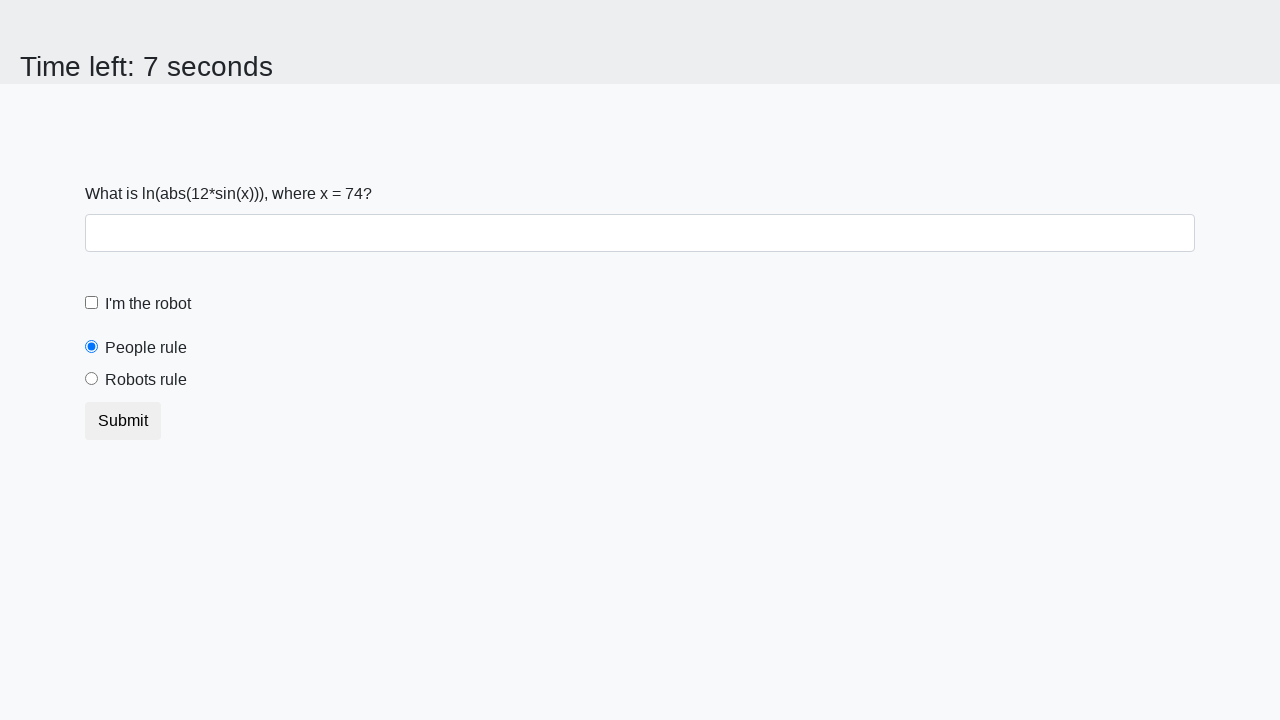